Tests that the Documentation section exists in the wiki and navigates to it if available

Starting URL: https://github.com/lsendel/root-zamaz/wiki

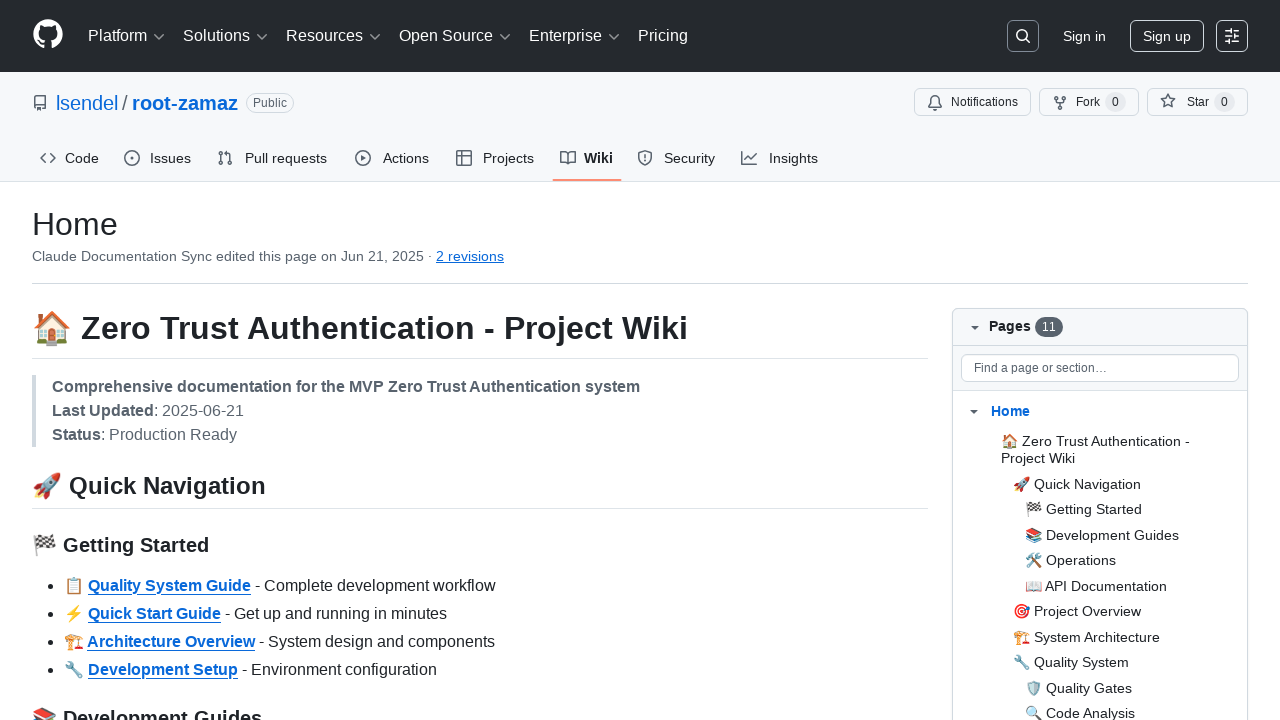

Located Documentation link in wiki
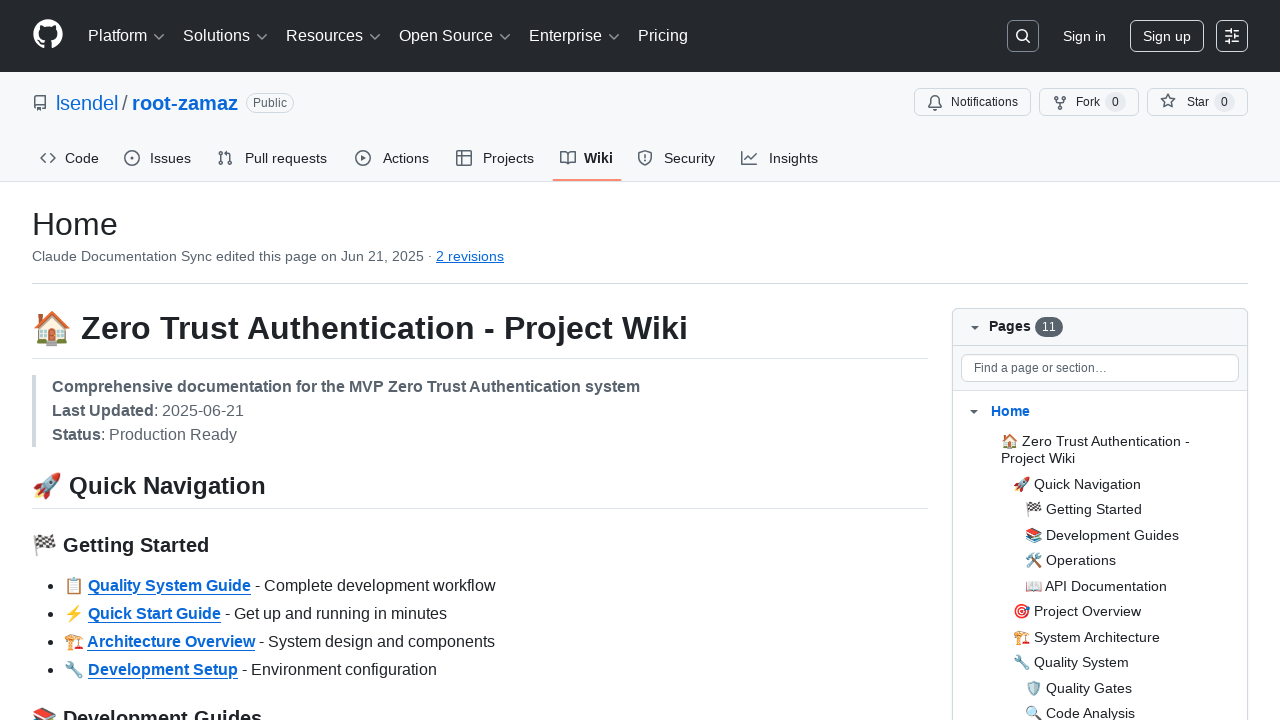

Checked if Documentation section exists - found
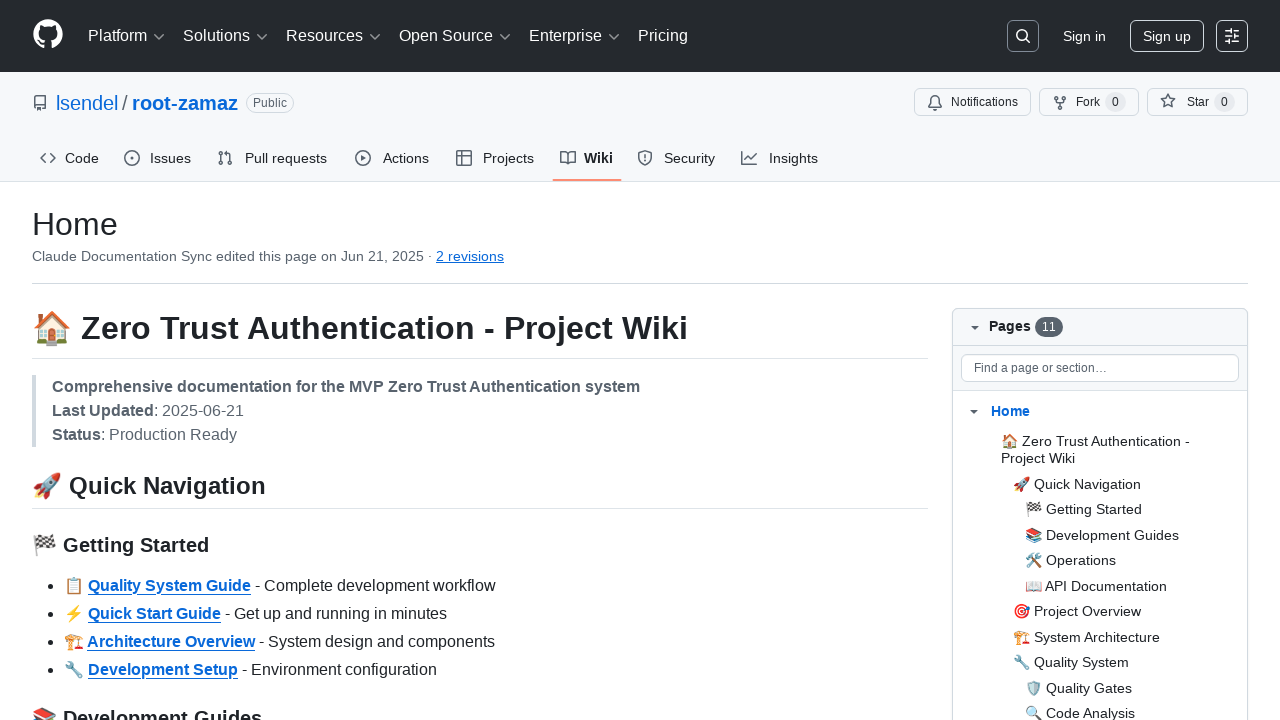

Clicked on Documentation link at (1115, 361) on a[href*="Documentation"] >> nth=0
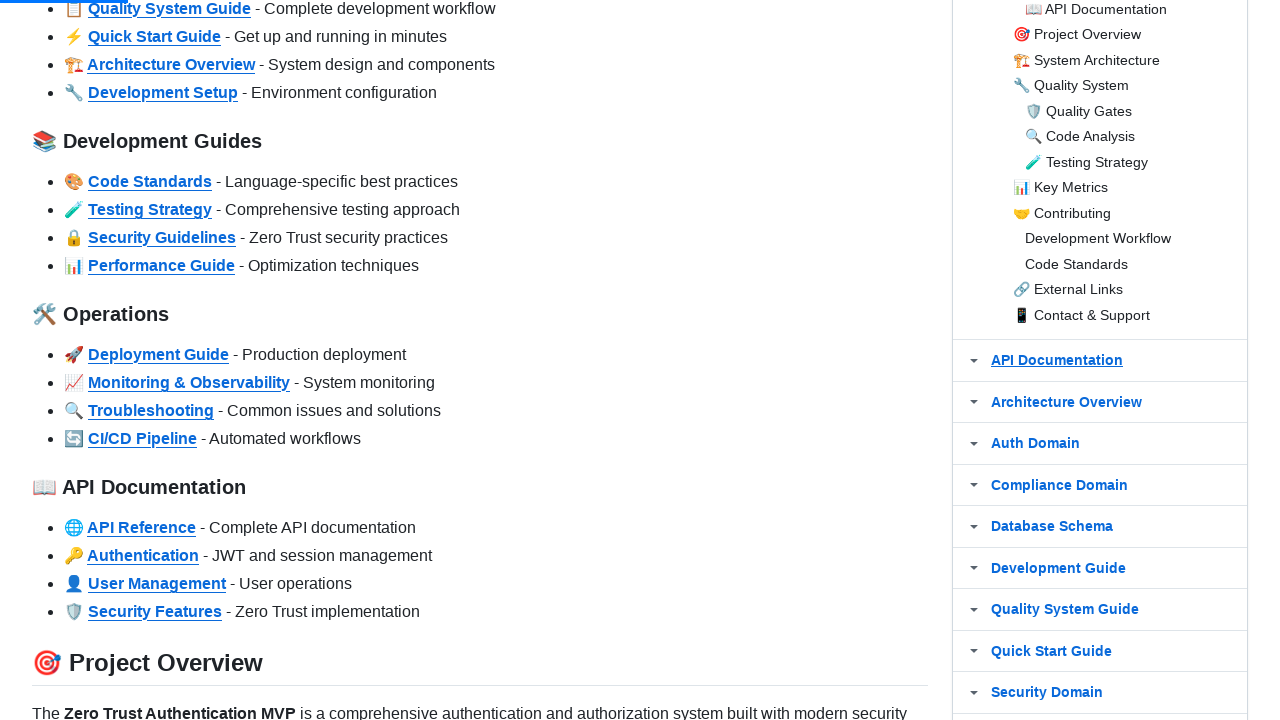

Documentation page loaded successfully
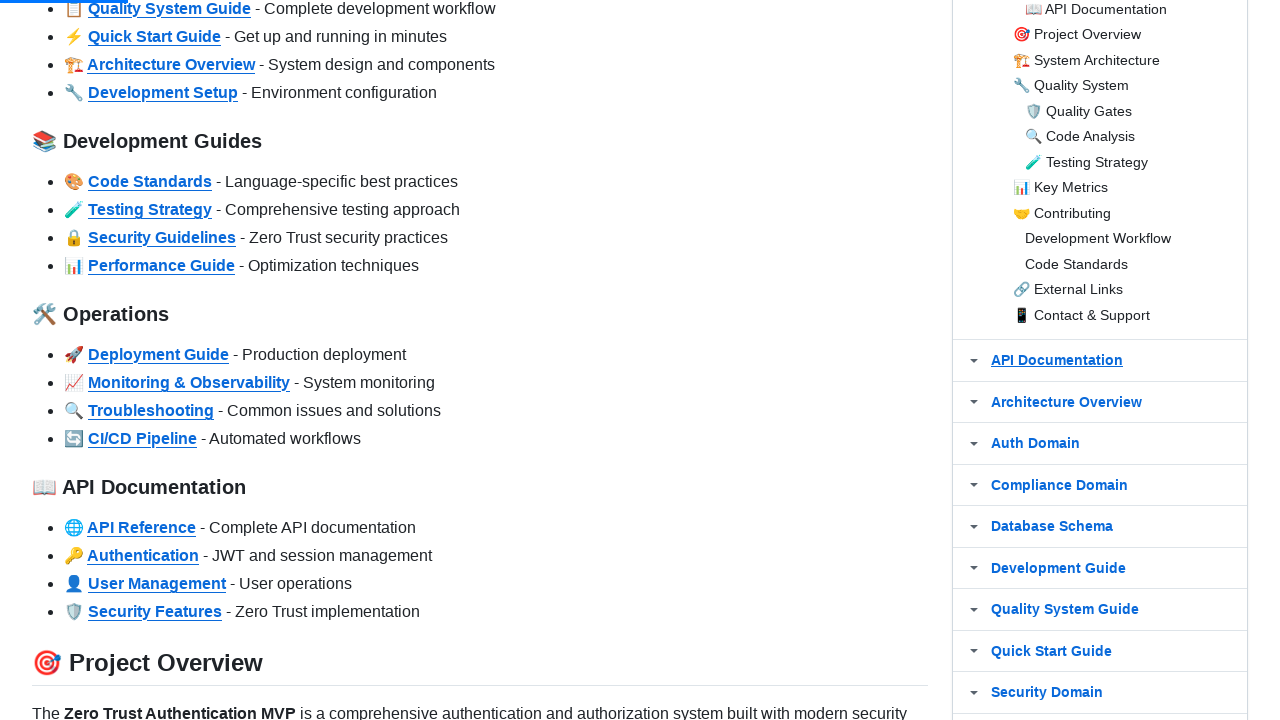

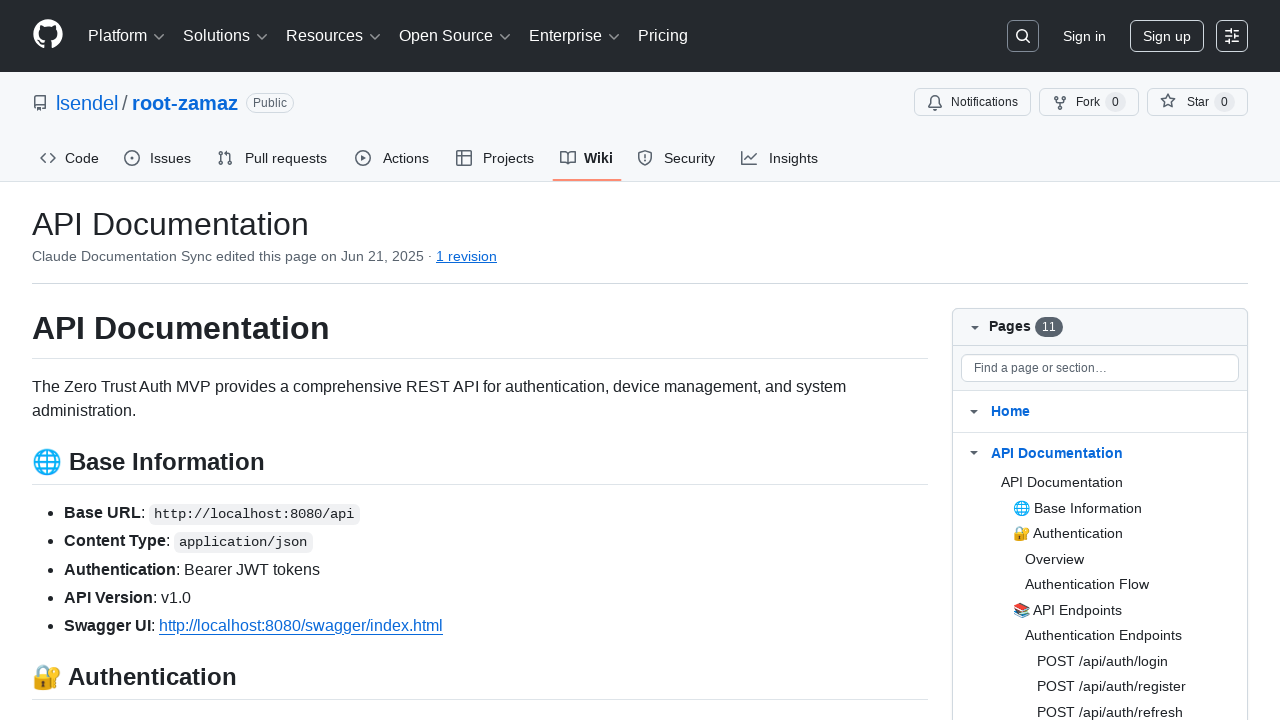